Navigates to the Automation Practice page and verifies that navigation links are present and visible in the footer section

Starting URL: https://rahulshettyacademy.com/AutomationPractice/

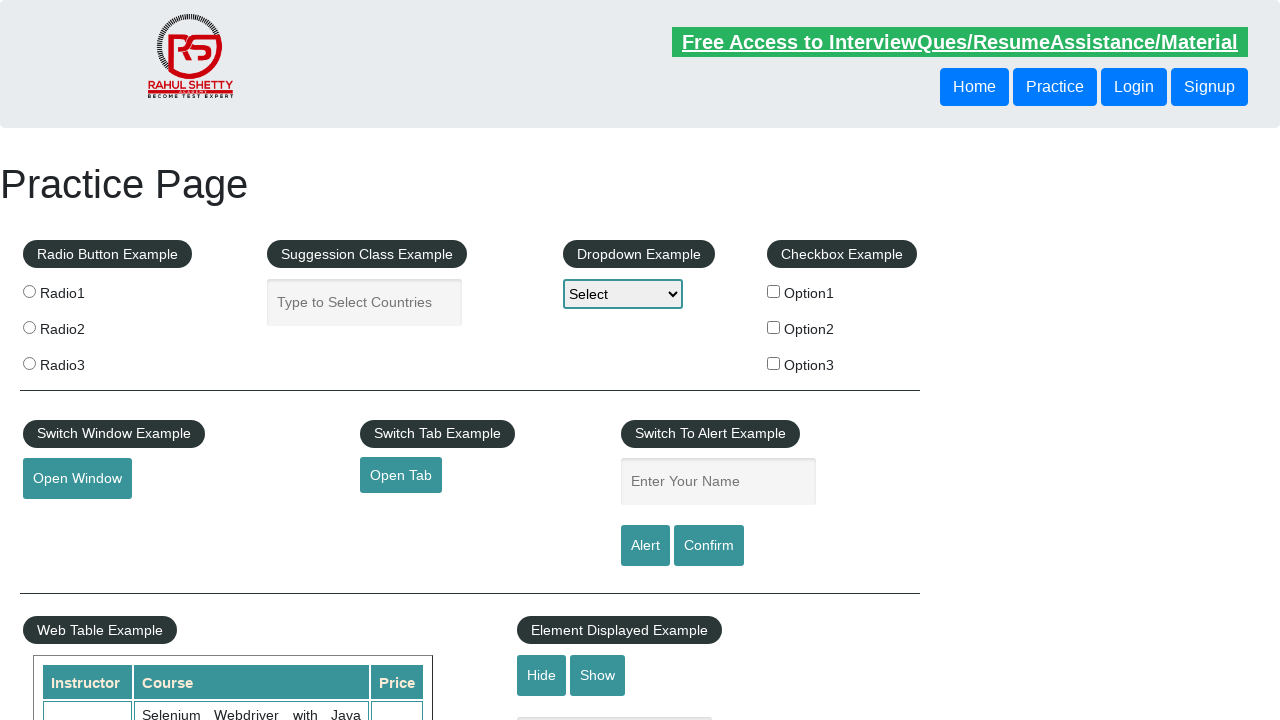

Waited for footer navigation links to load
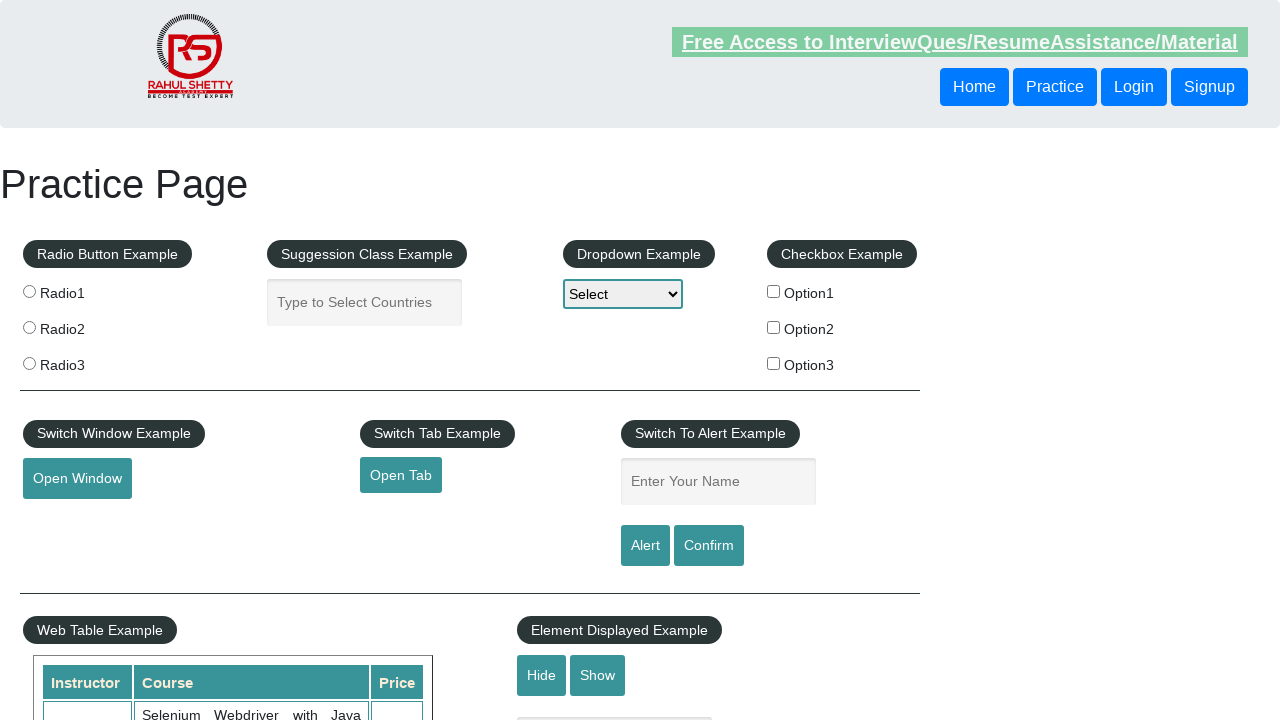

Located all footer navigation links
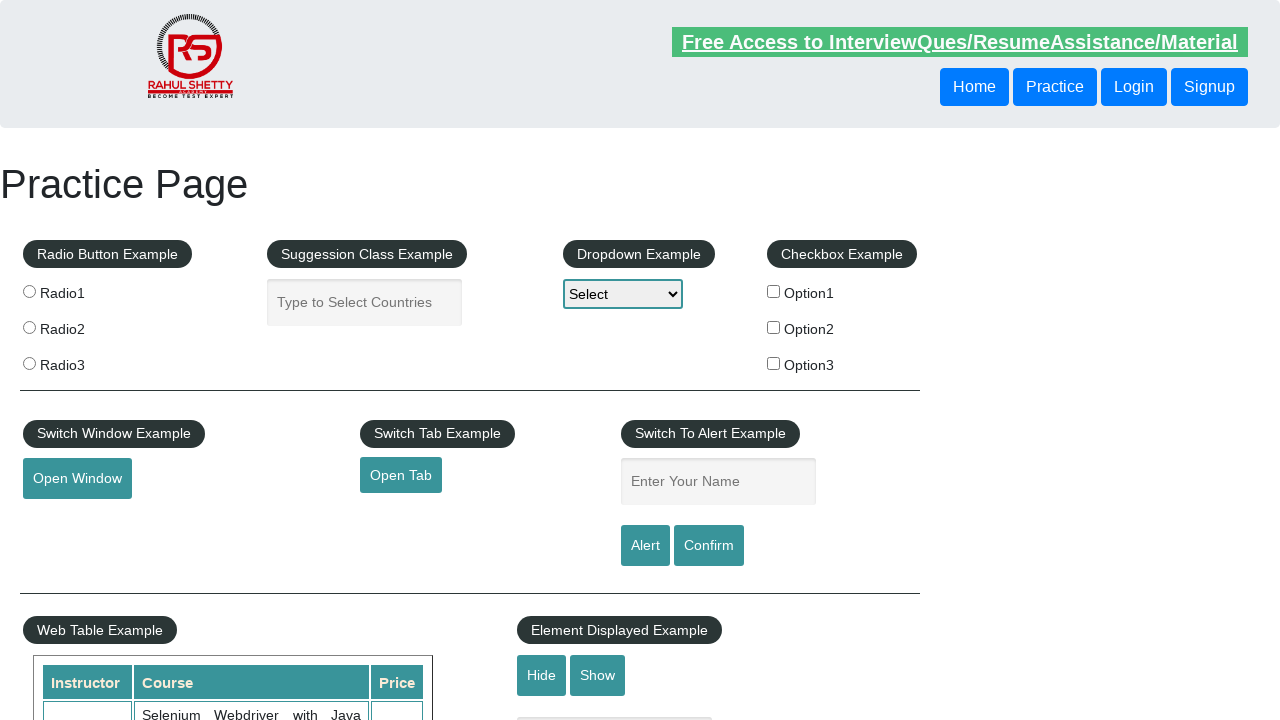

Footer contains 20 navigation links
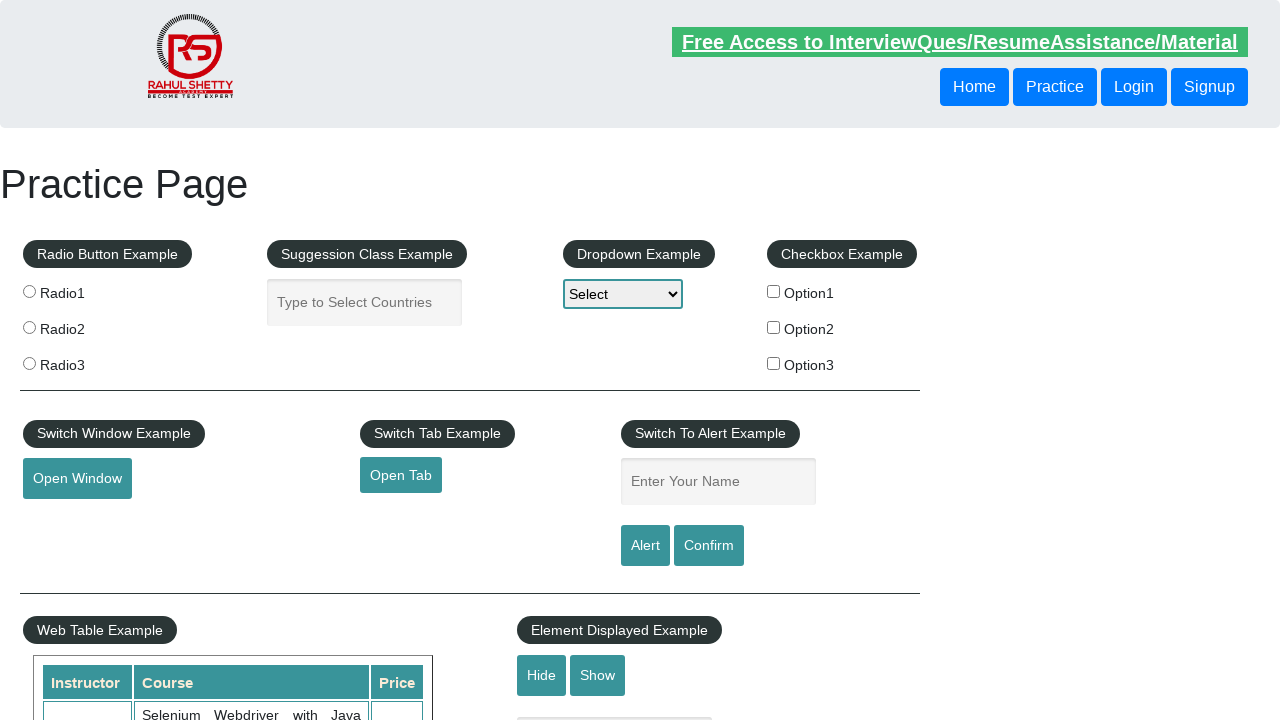

Verified that footer navigation links are present
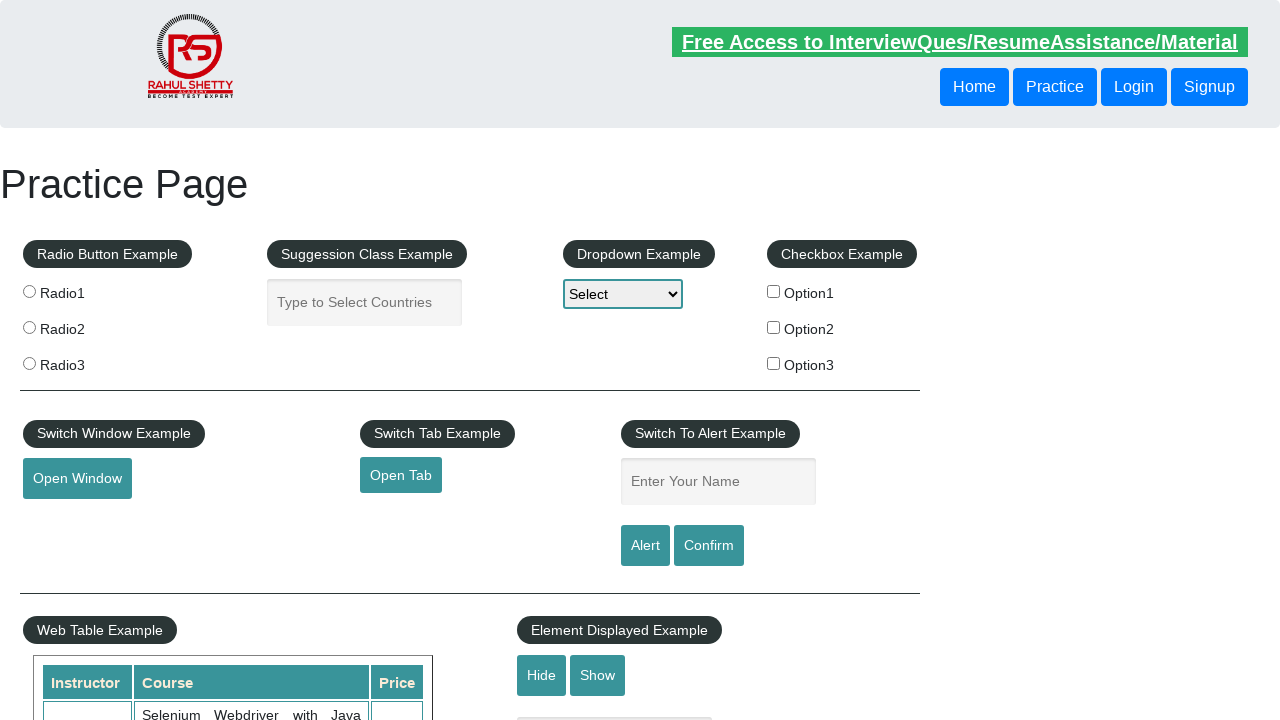

Verified footer link 1 is visible
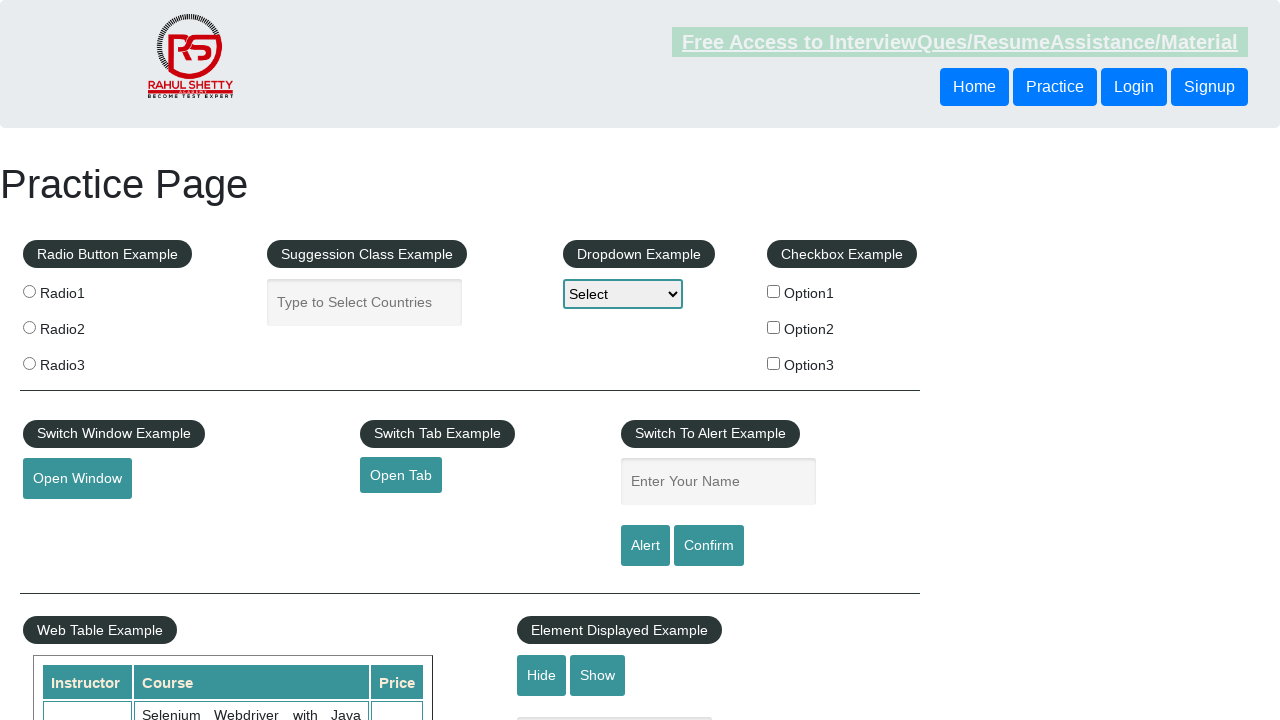

Verified footer link 2 is visible
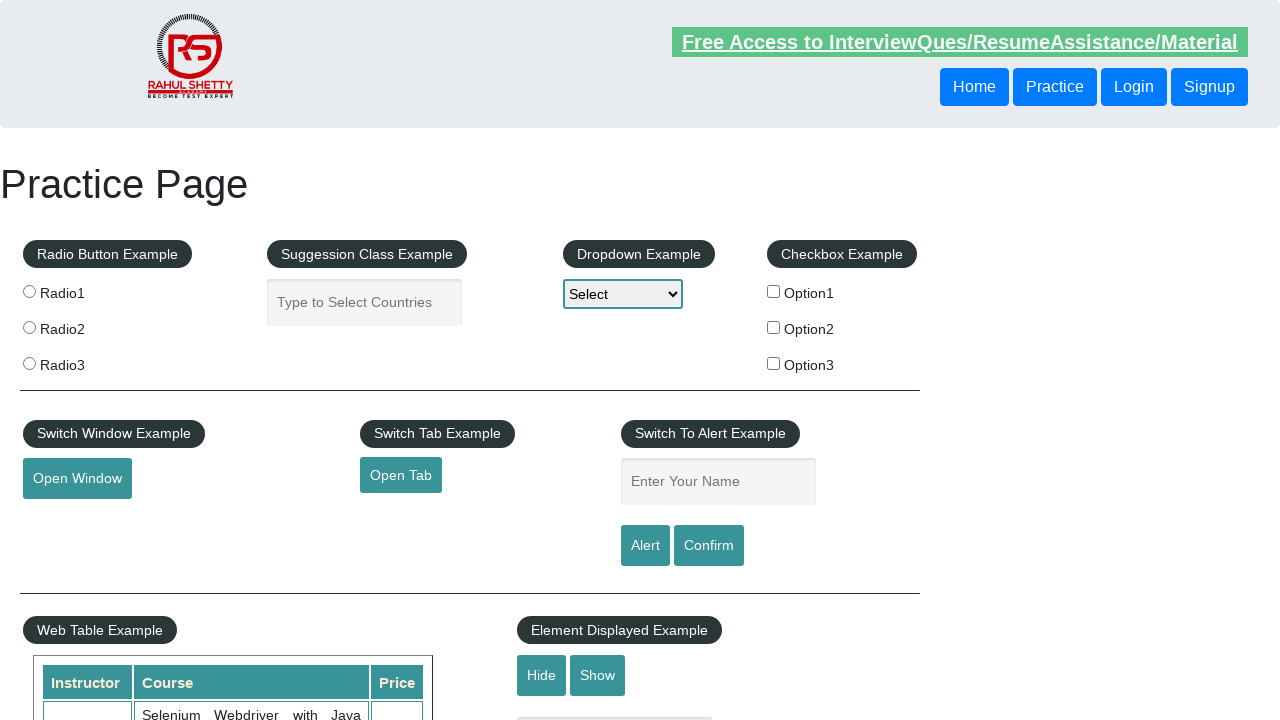

Verified footer link 3 is visible
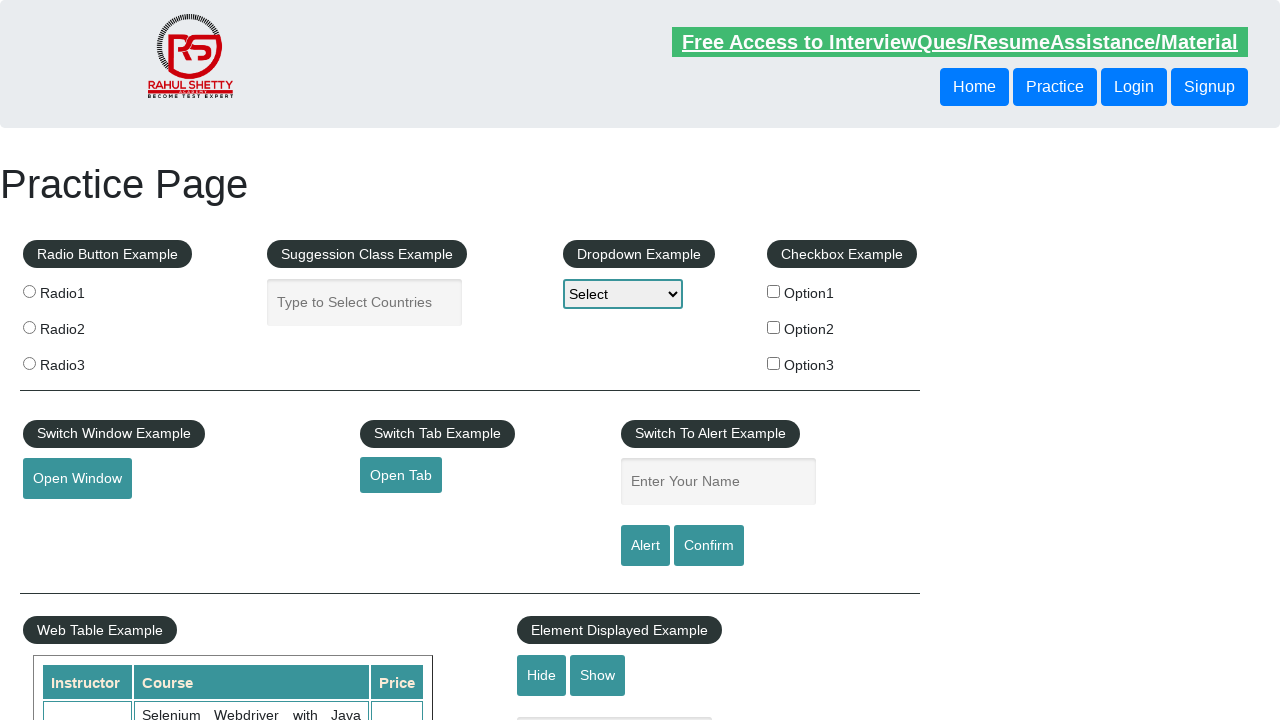

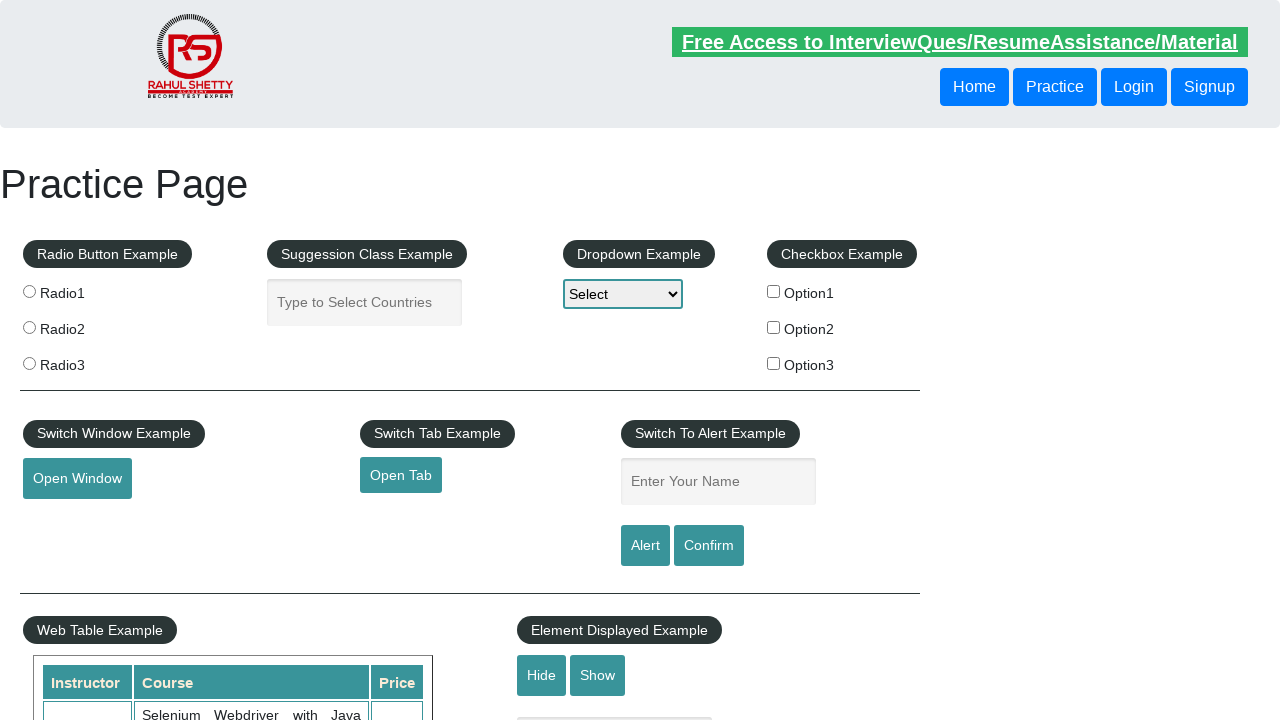